Tests auto-suggest dropdown functionality by typing a partial country name, selecting from suggestions, and then clicking a checkbox on a practice form page

Starting URL: https://rahulshettyacademy.com/dropdownsPractise/

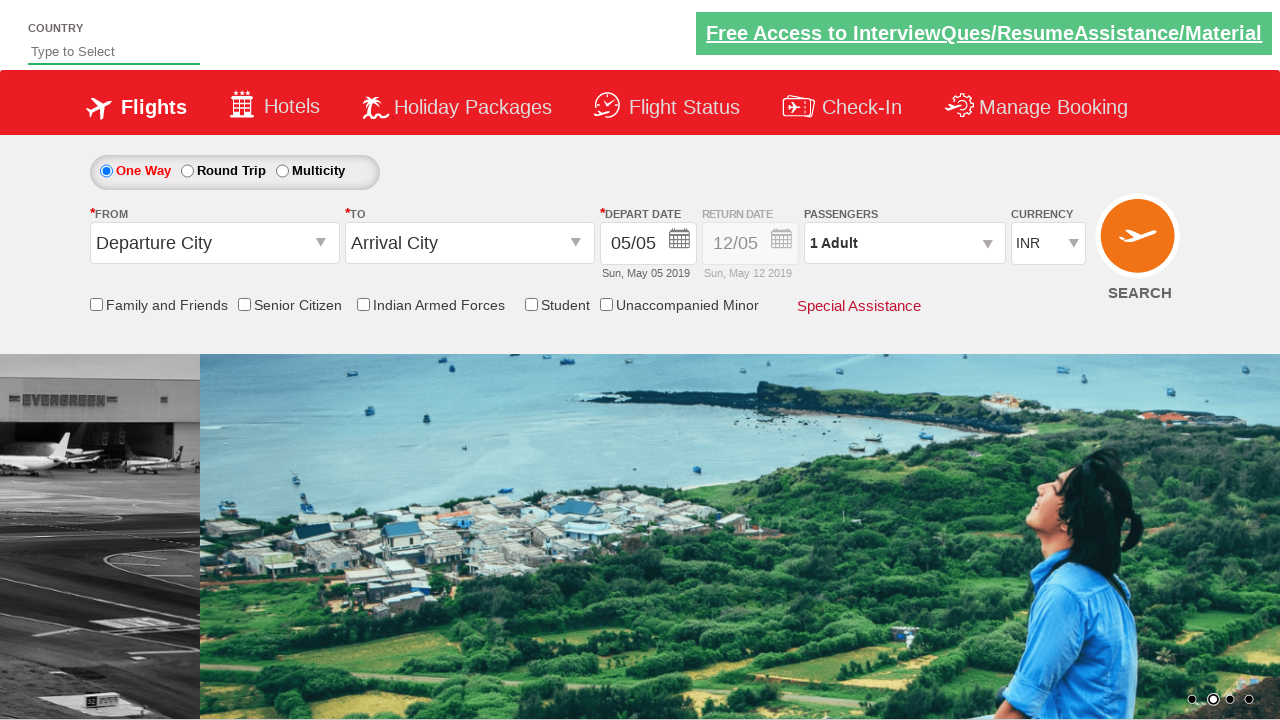

Typed 'ind' into auto-suggest field on #autosuggest
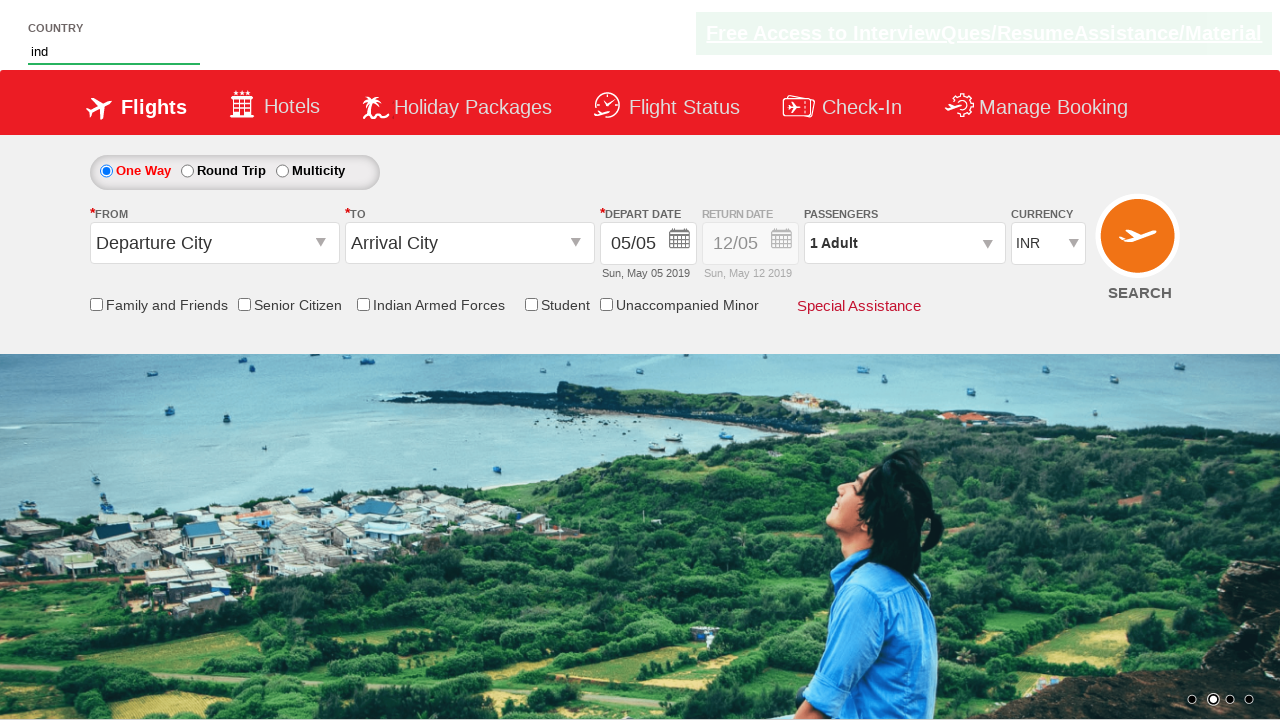

Auto-suggest dropdown loaded with suggestions
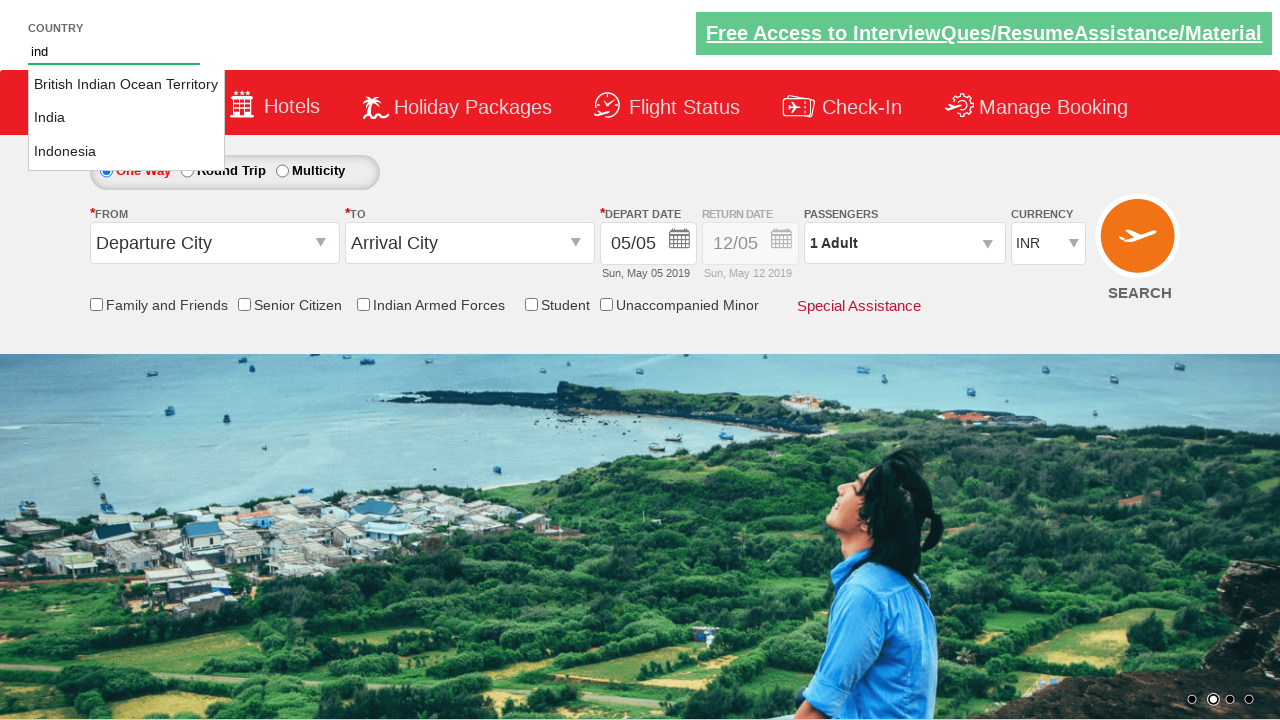

Selected 'India' from auto-suggest dropdown at (126, 118) on li.ui-menu-item a >> nth=1
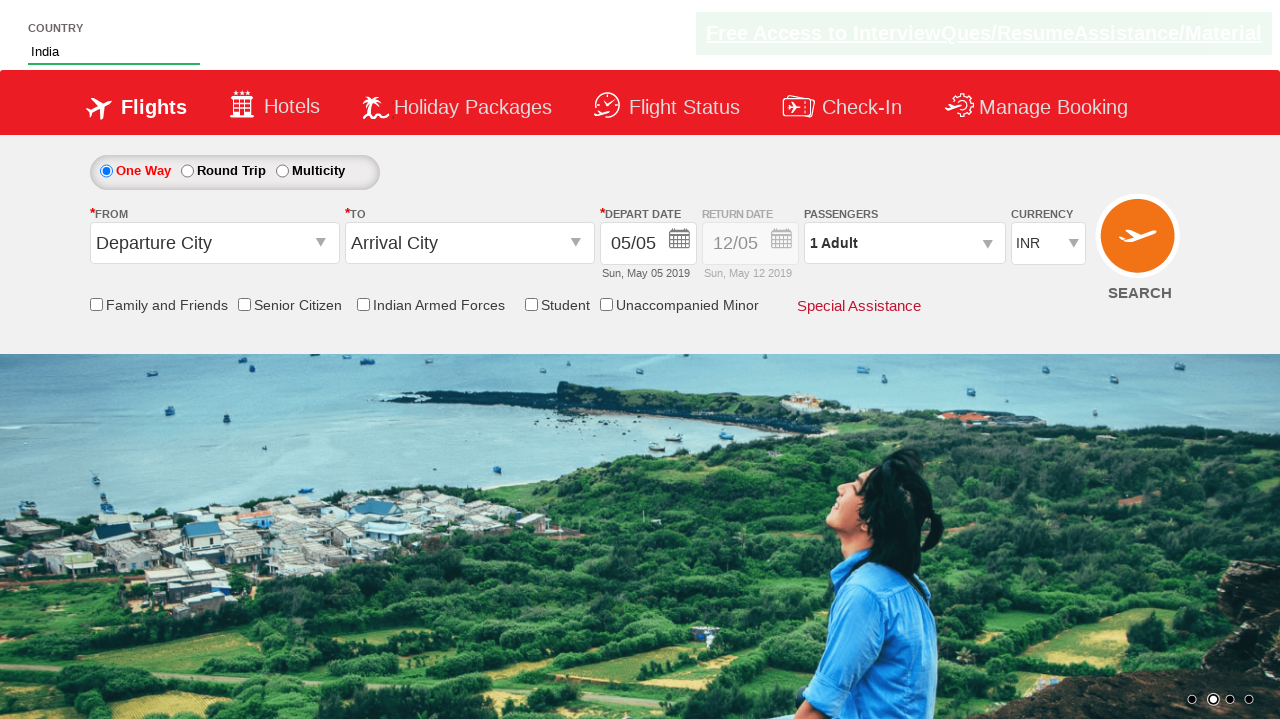

Clicked on friends and family checkbox at (96, 304) on input[name*='friendsandfamily']
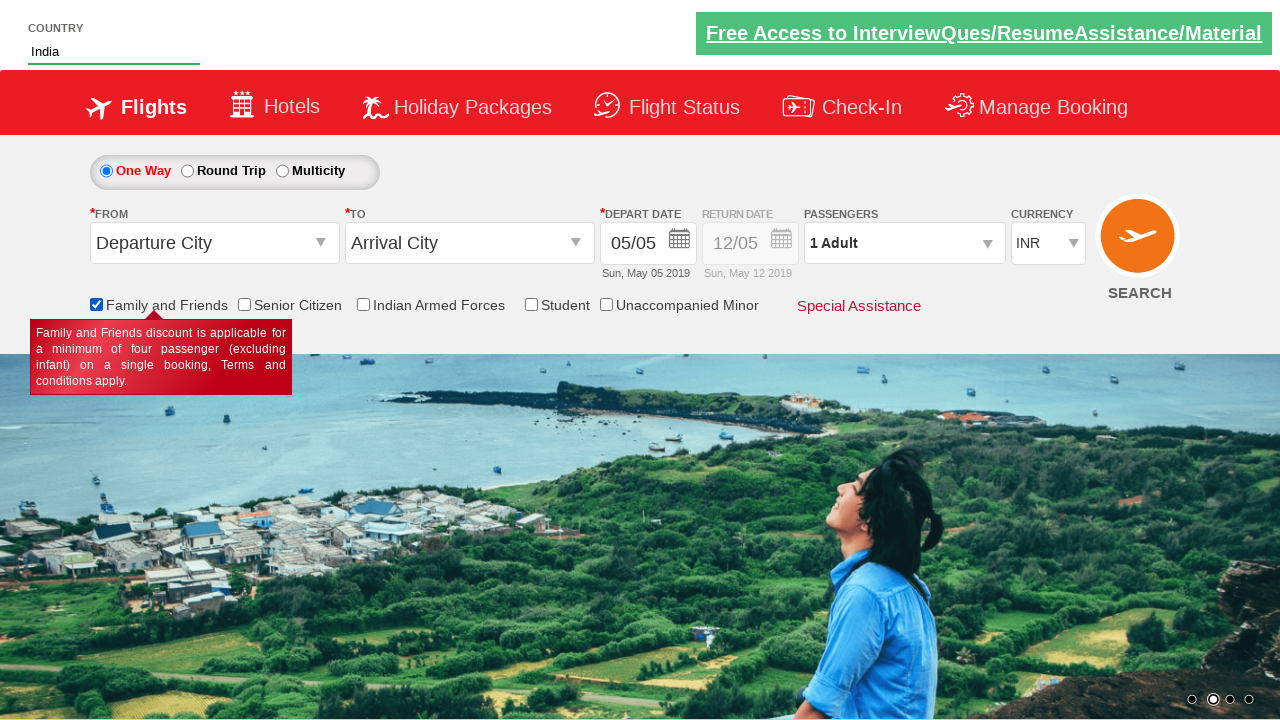

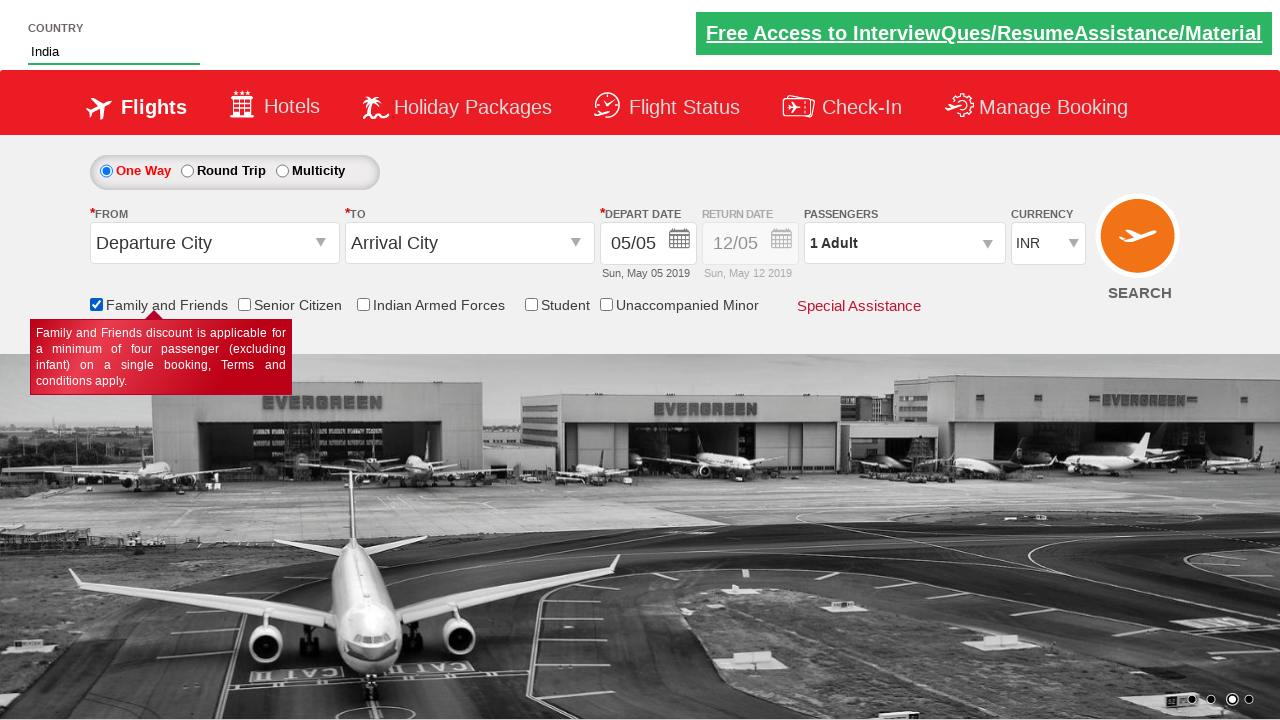